Navigates to the Selenium downloads page and clicks on a download link for a browser driver

Starting URL: https://www.selenium.dev/downloads/

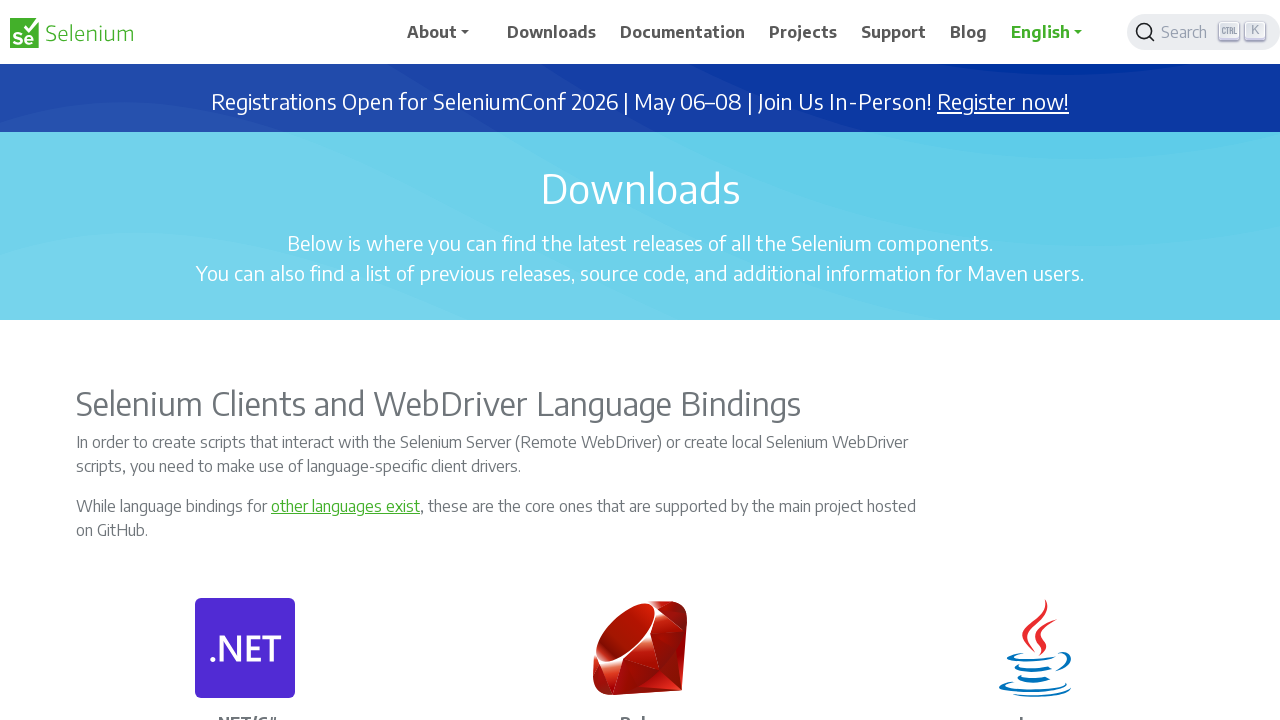

Waited for downloads page to load (domcontentloaded)
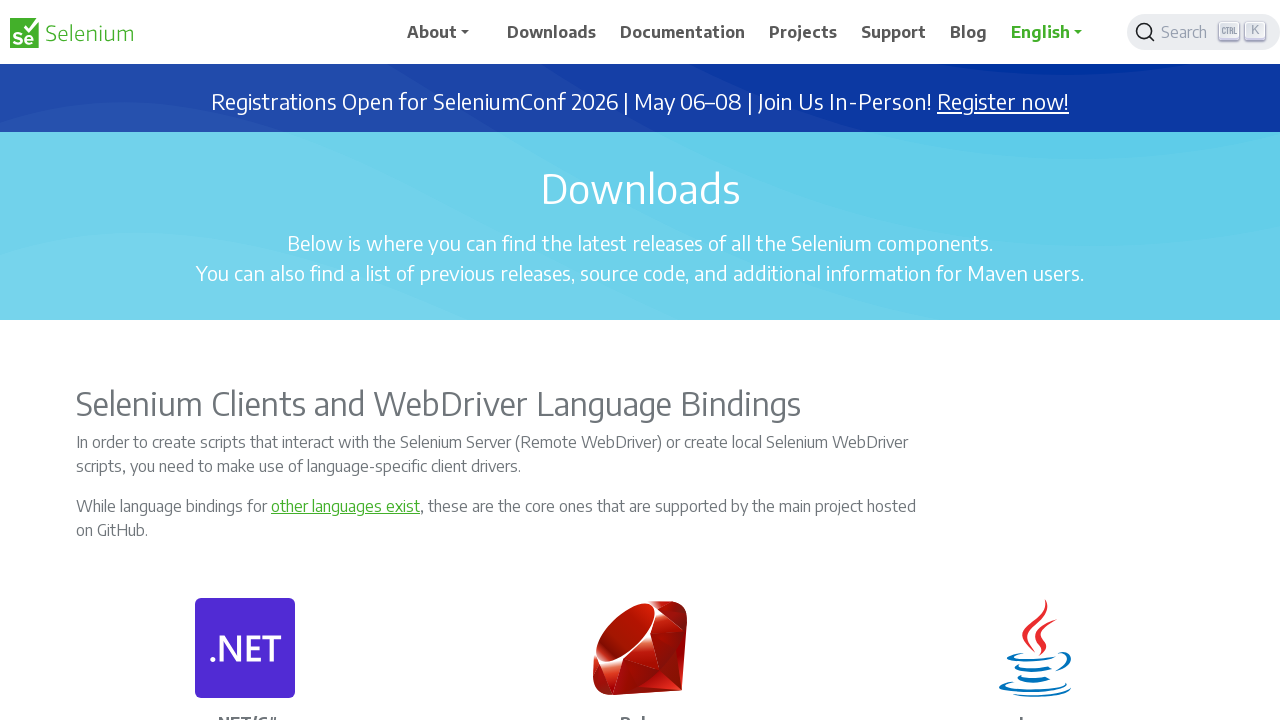

Clicked on Windows browser driver download link at (722, 361) on a:has-text('Windows')
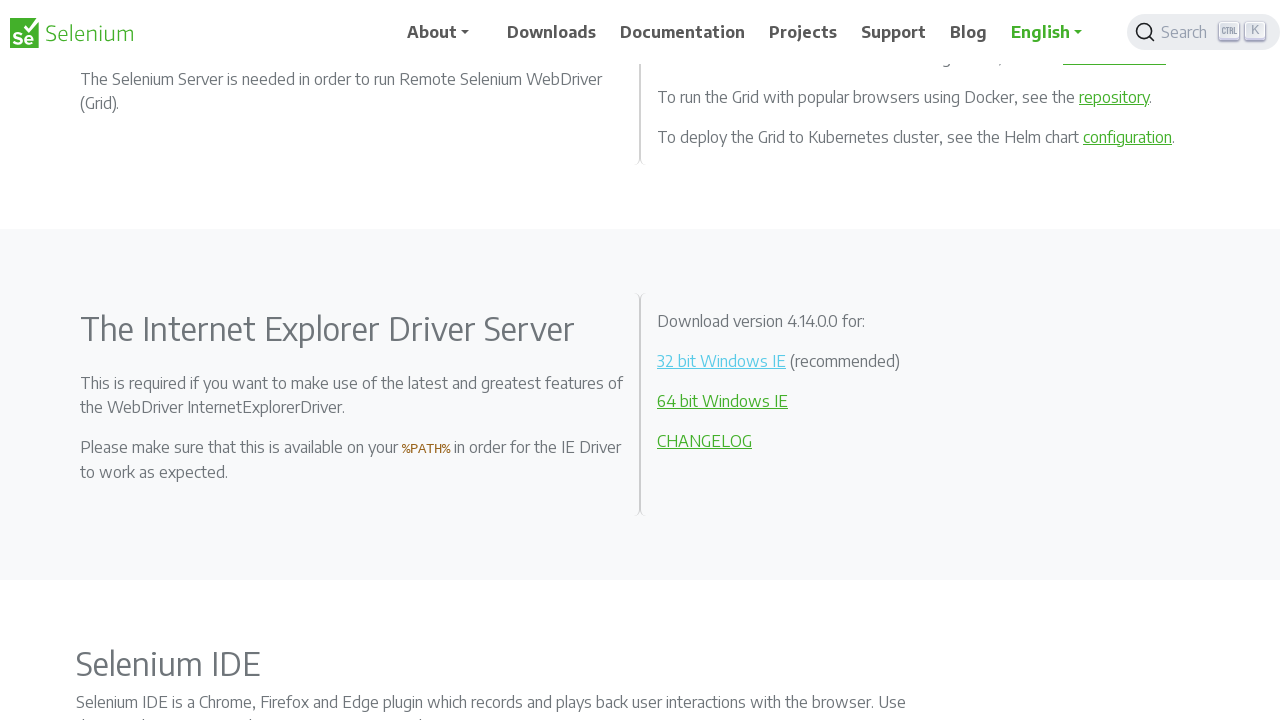

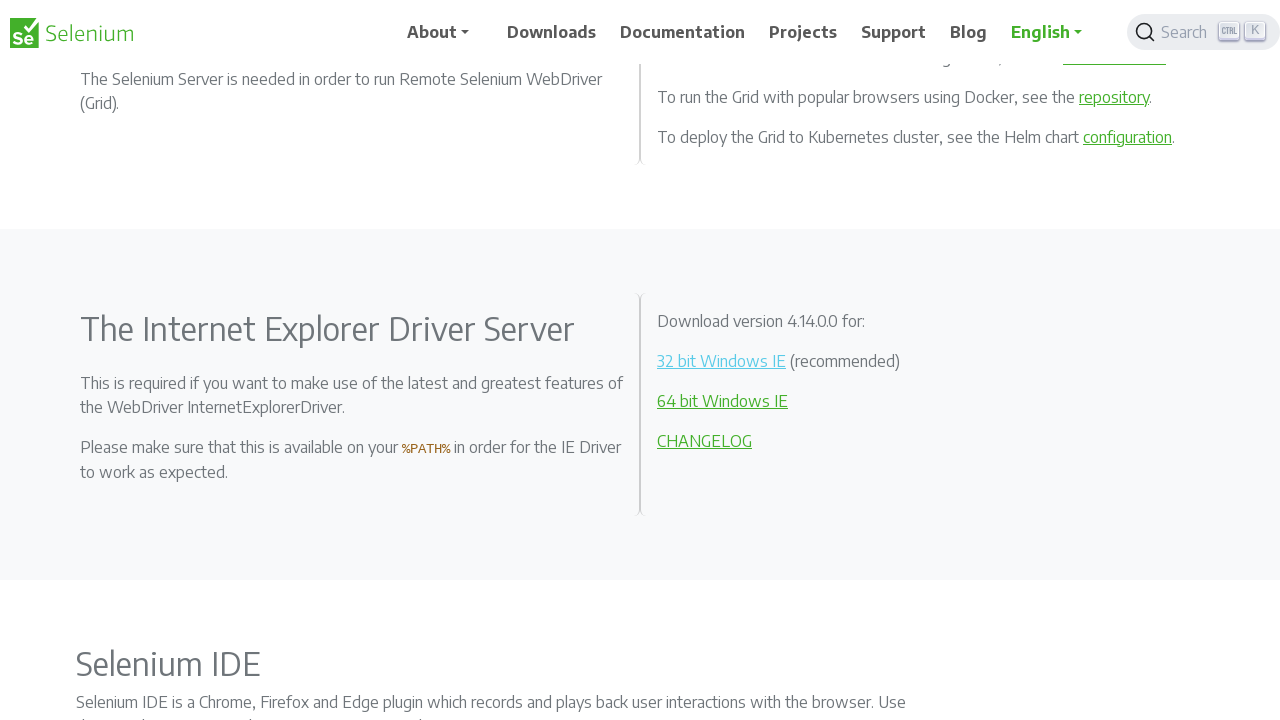